Clicks a hidden element on the page

Starting URL: https://obstaclecourse.tricentis.com/Obstacles/66666

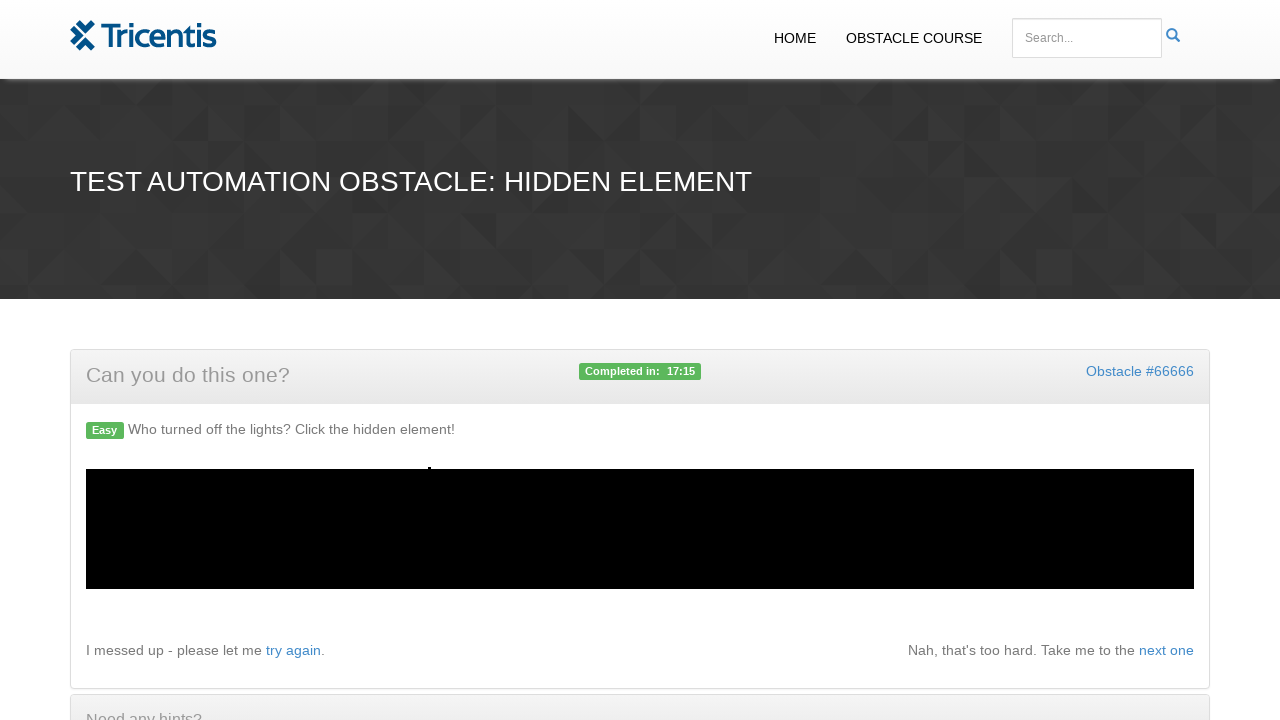

Clicked hidden element with id 'clickthis' using force=True at (430, 468) on #clickthis
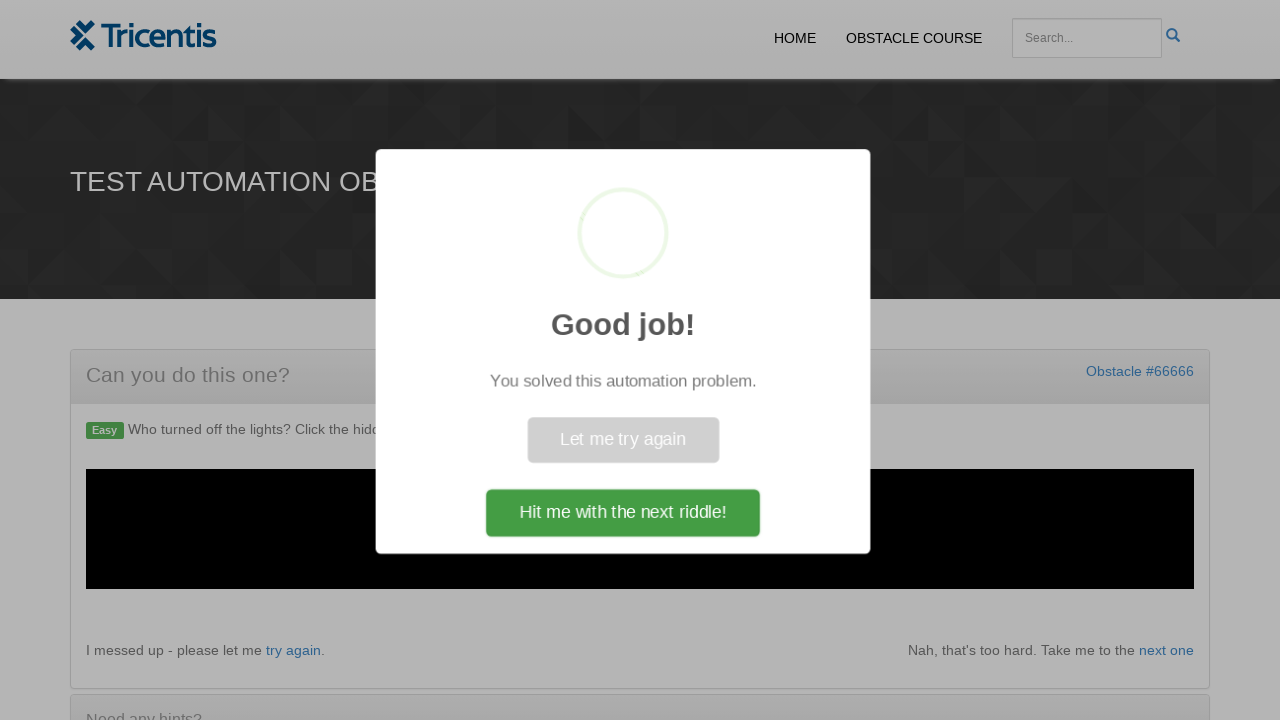

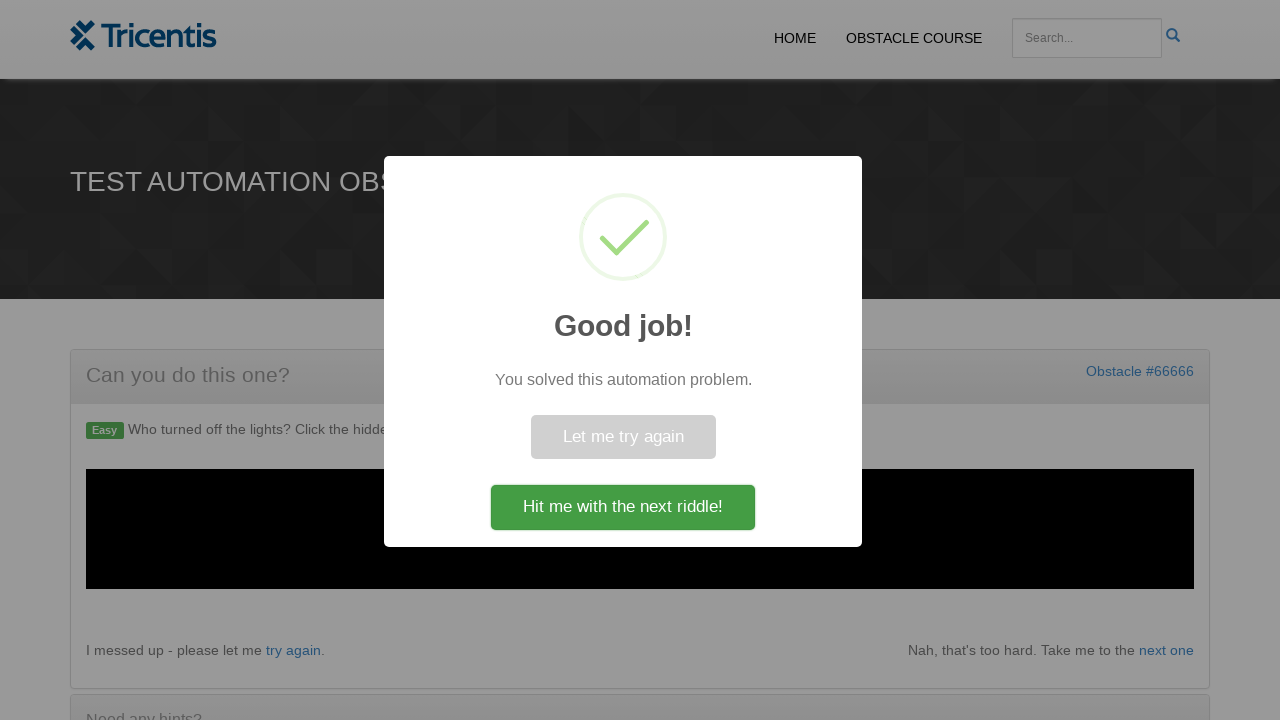